Tests that the BROWSE LANGUAGES page contains a table with specific column headers

Starting URL: http://www.99-bottles-of-beer.net/

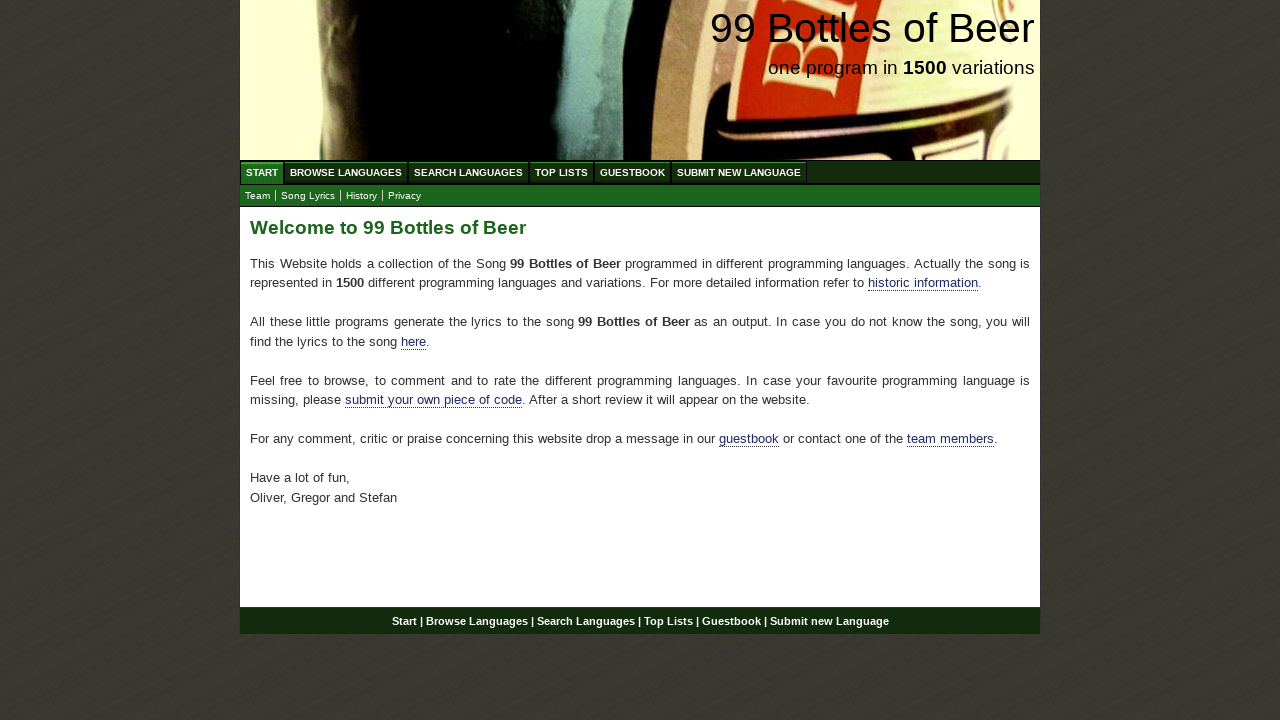

Clicked on BROWSE LANGUAGES menu link at (346, 172) on a[href='/abc.html']
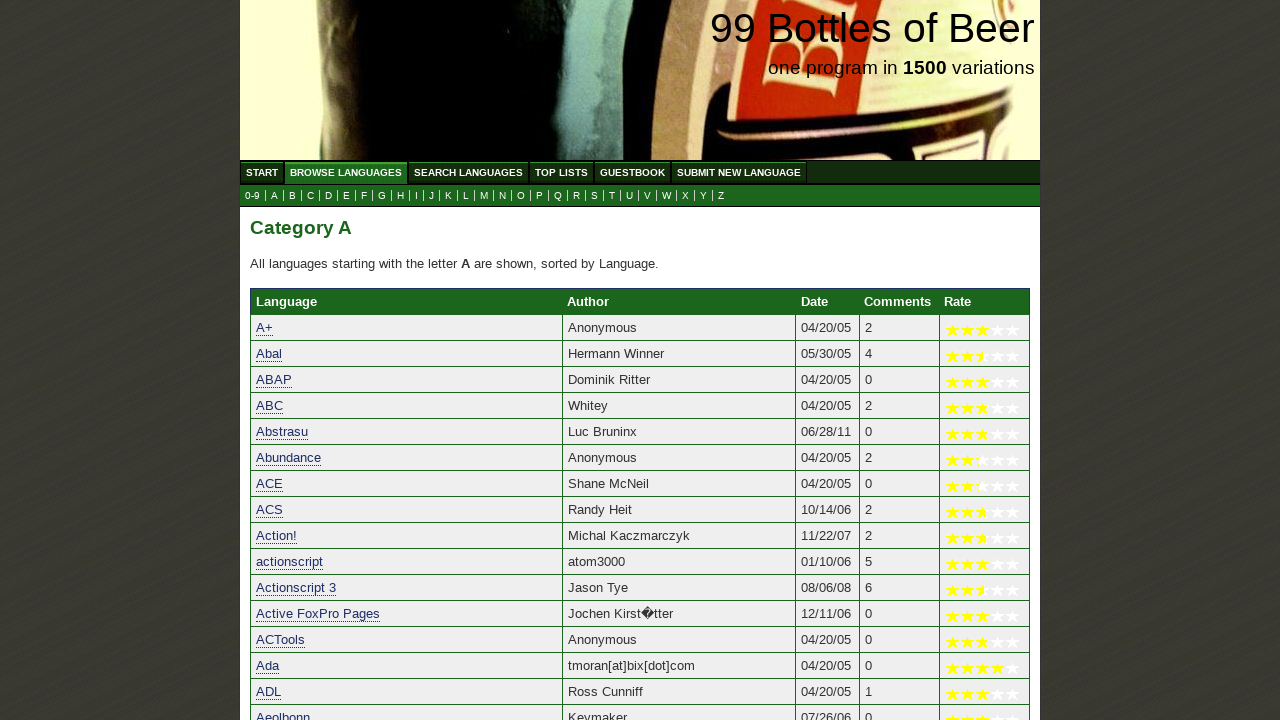

Table with id 'category' loaded successfully
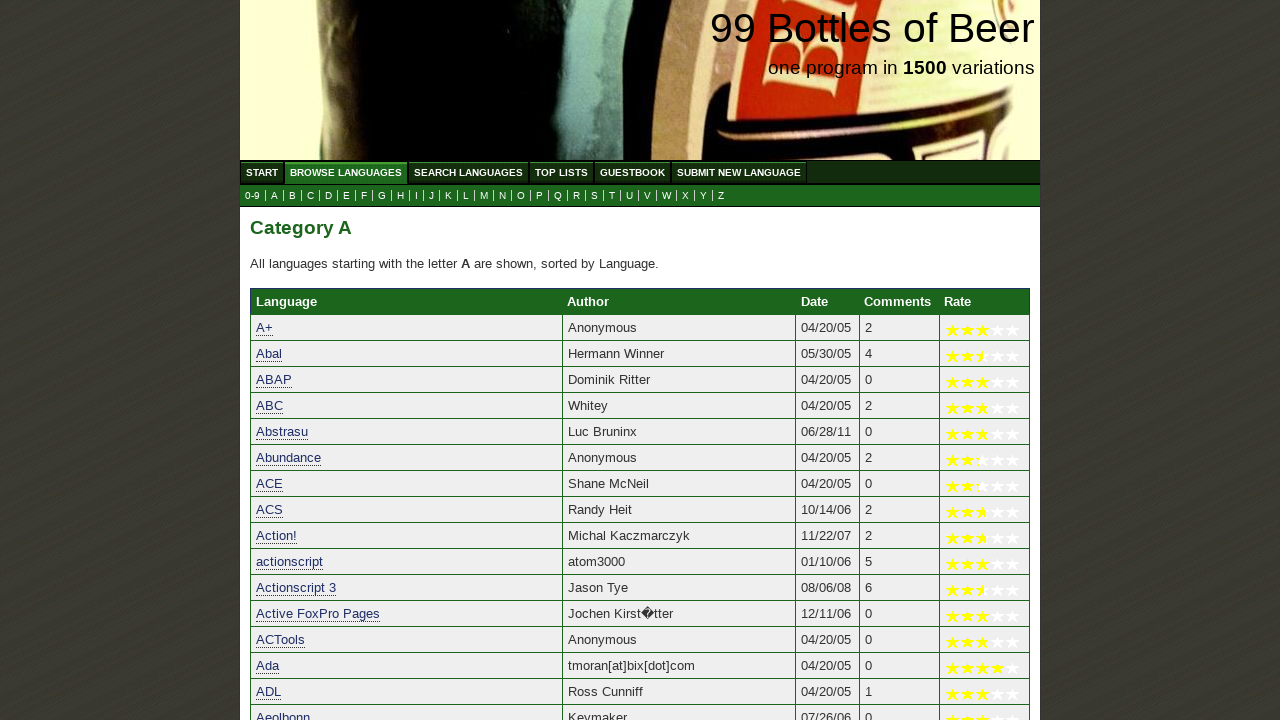

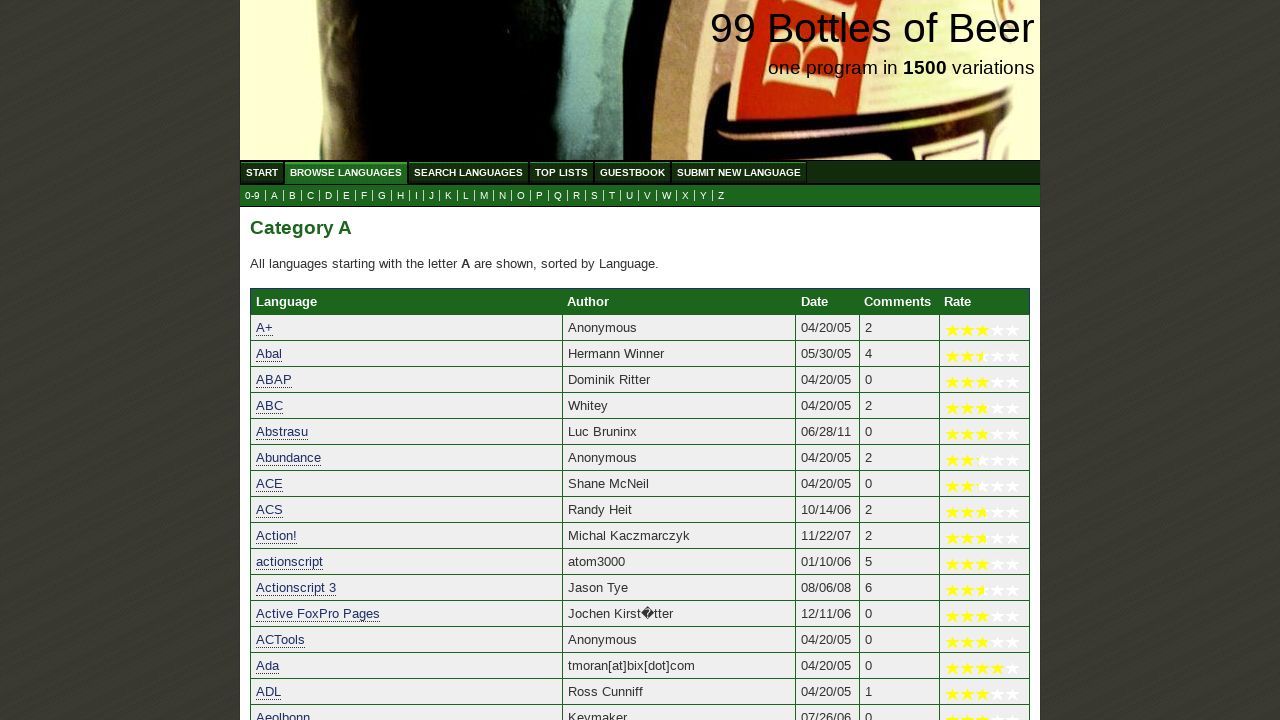